Tests clicking a button with a dynamic ID on the UI Testing Playground site by locating the blue primary button and clicking it.

Starting URL: http://uitestingplayground.com/dynamicid

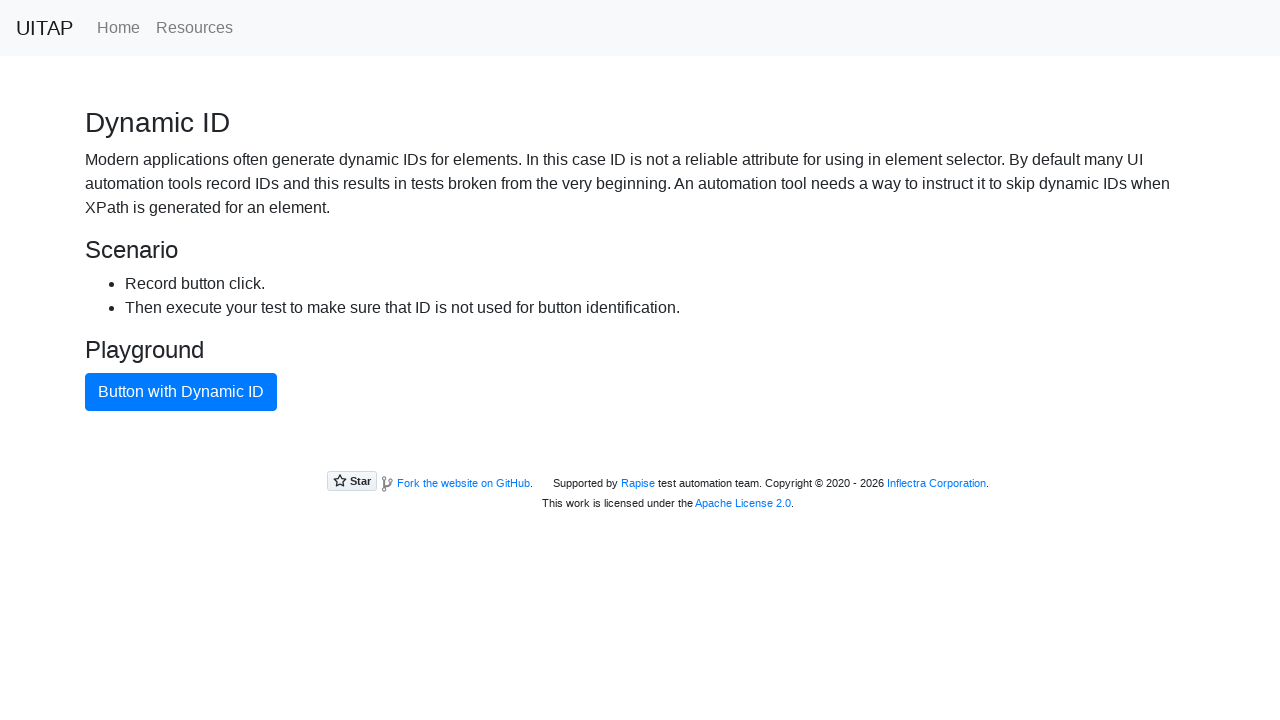

Clicked the blue primary button with dynamic ID at (181, 392) on button.btn-primary
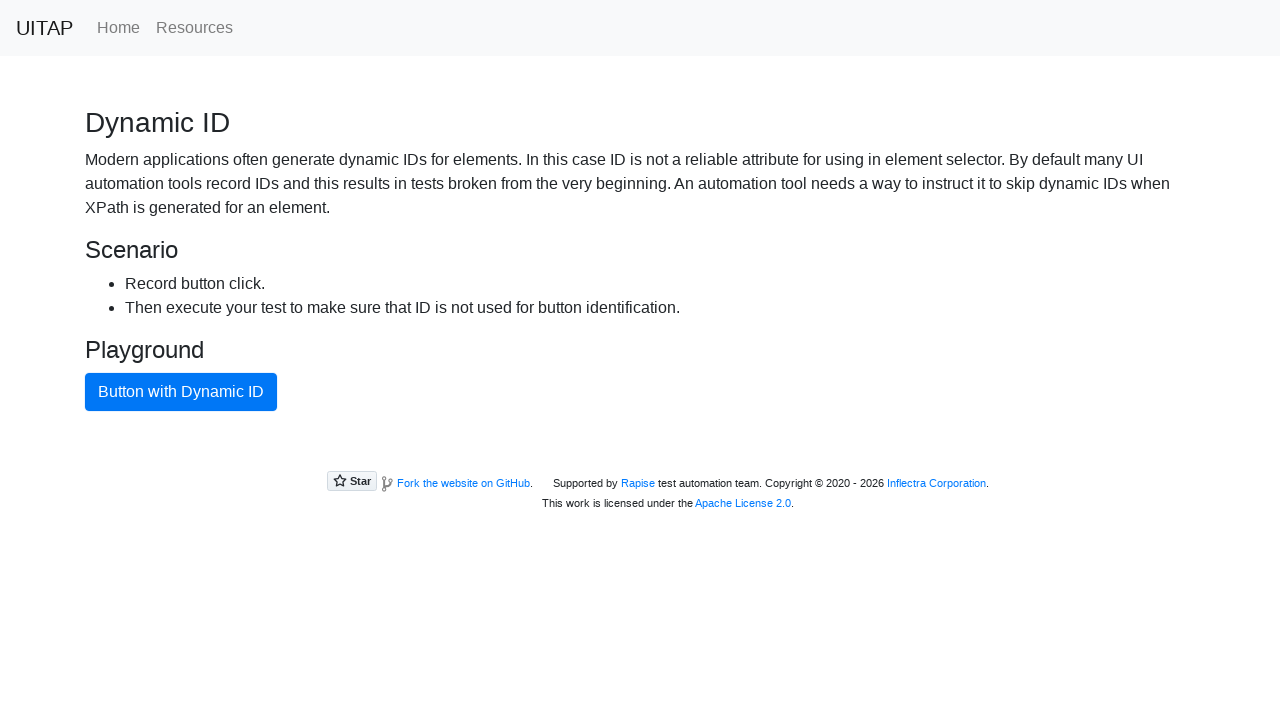

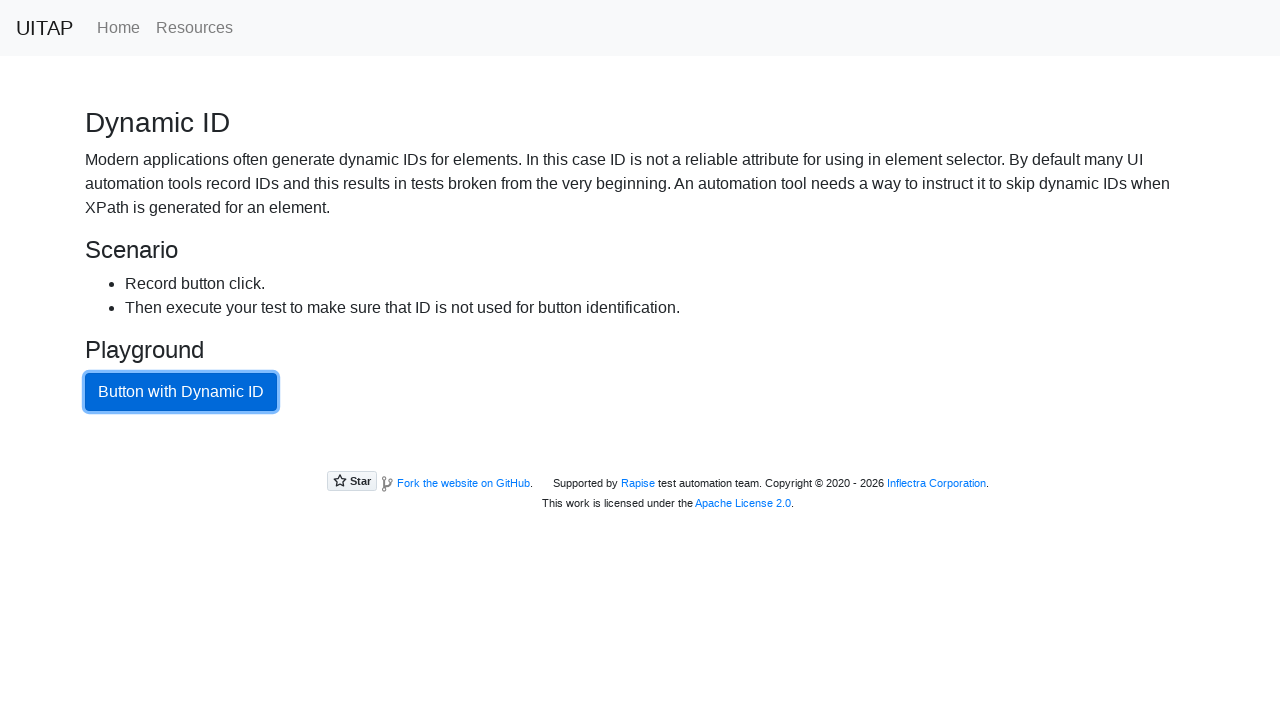